Tests clicking a link using ID selector and verifying the alert

Starting URL: https://igorsmasc.github.io/botoes_atividade_selenium/

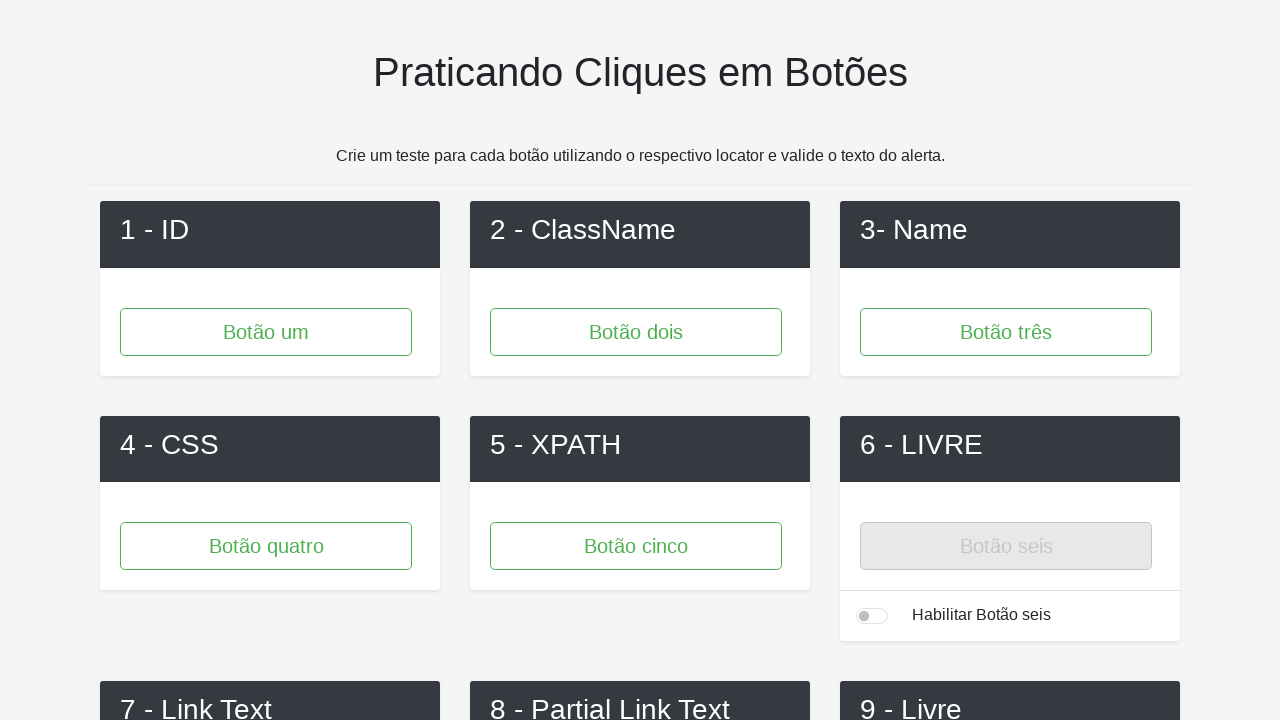

Navigated to test page with buttons and links
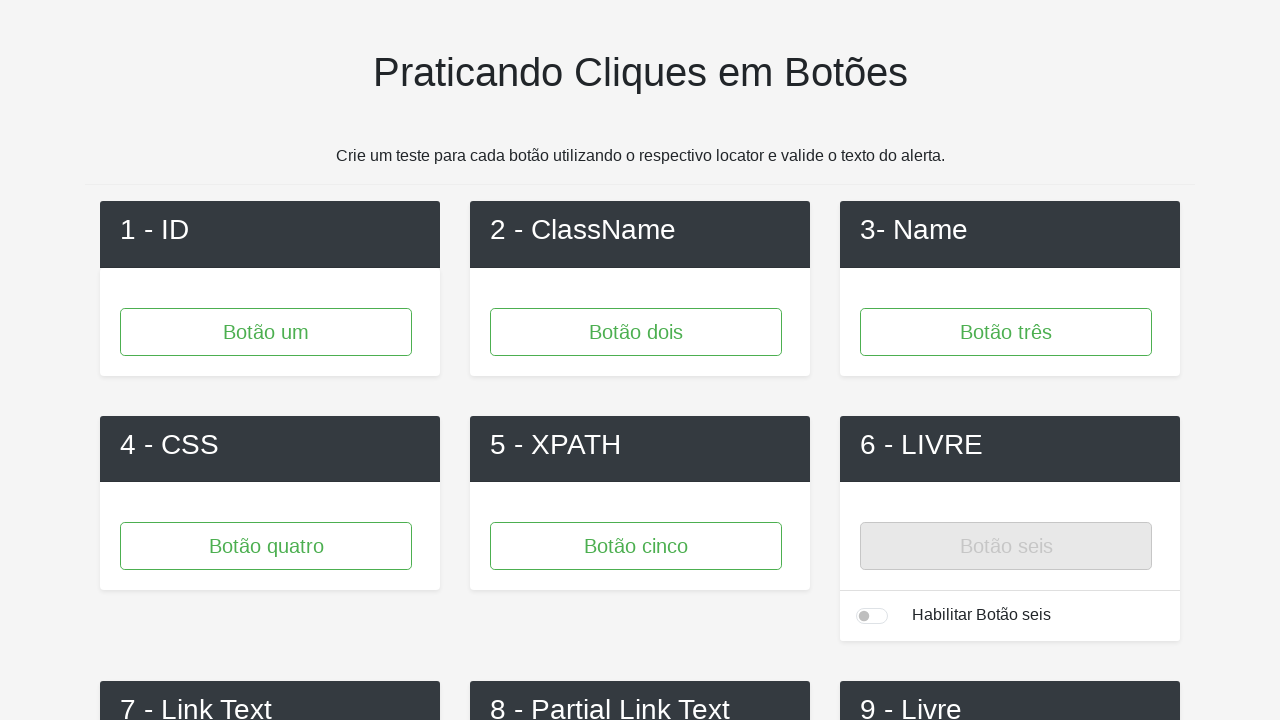

Clicked link with ID 'link3' at (1010, 361) on #link3
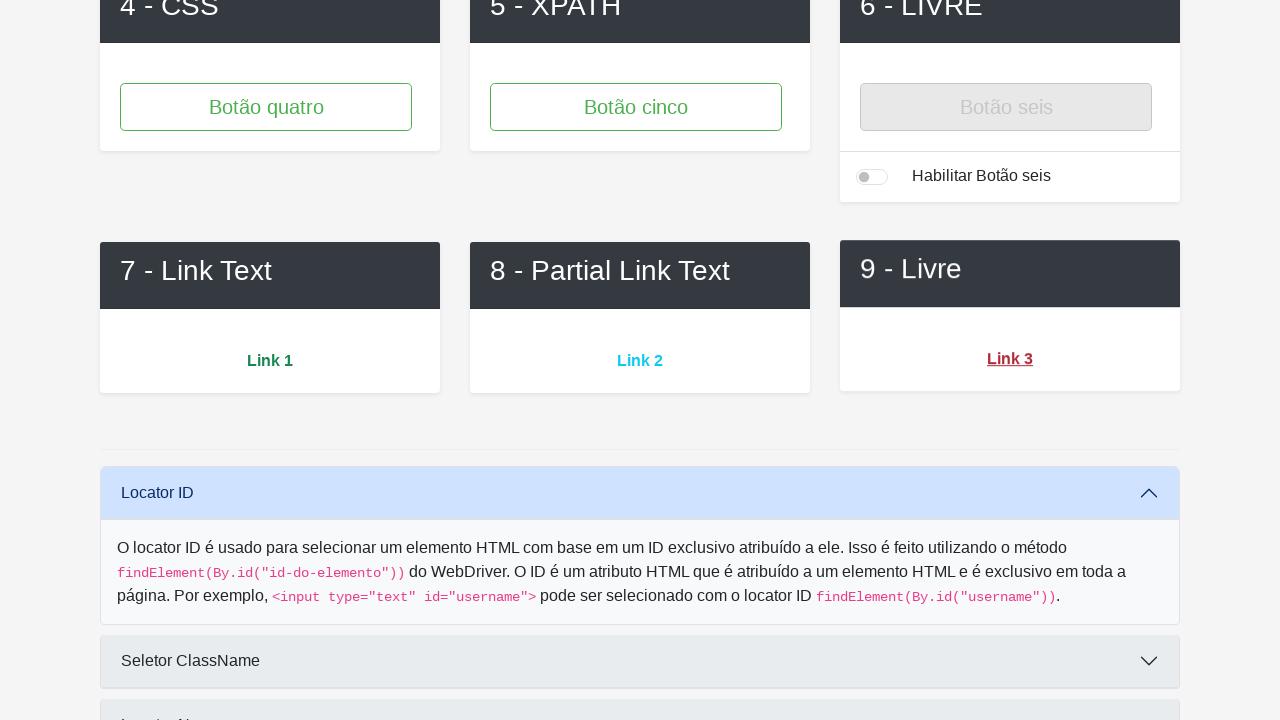

Set up alert dialog handler to accept alerts
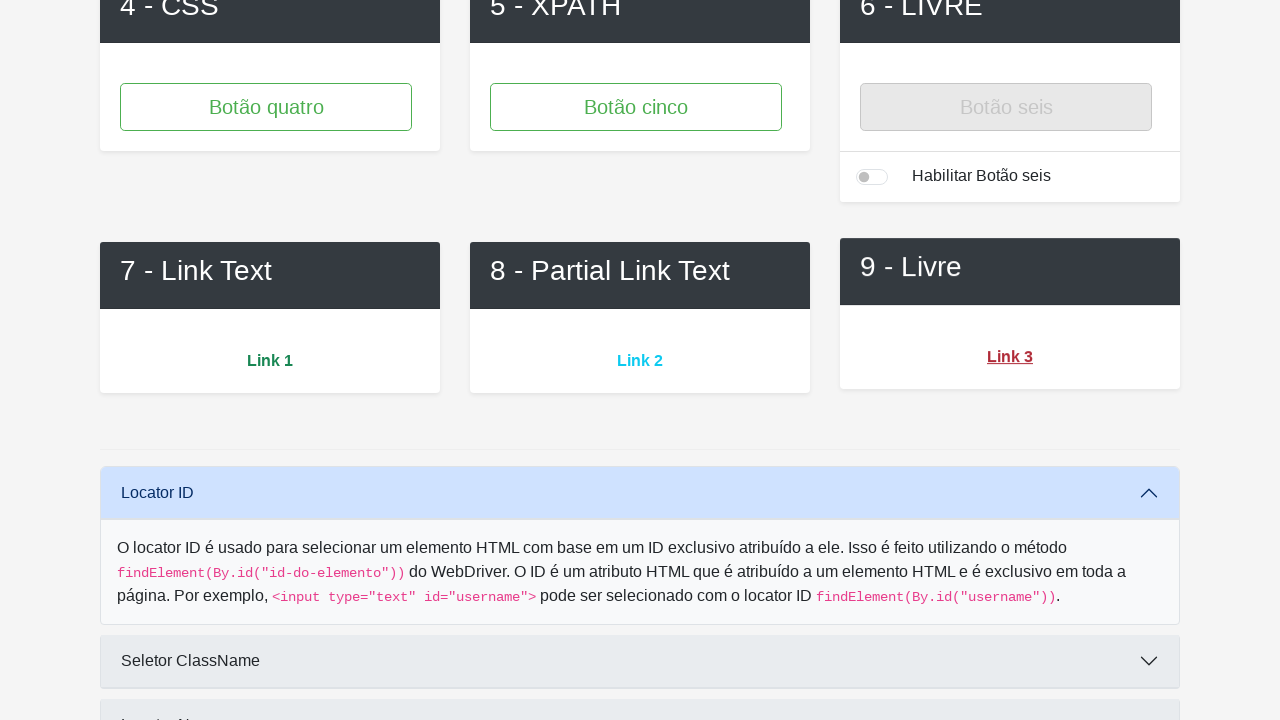

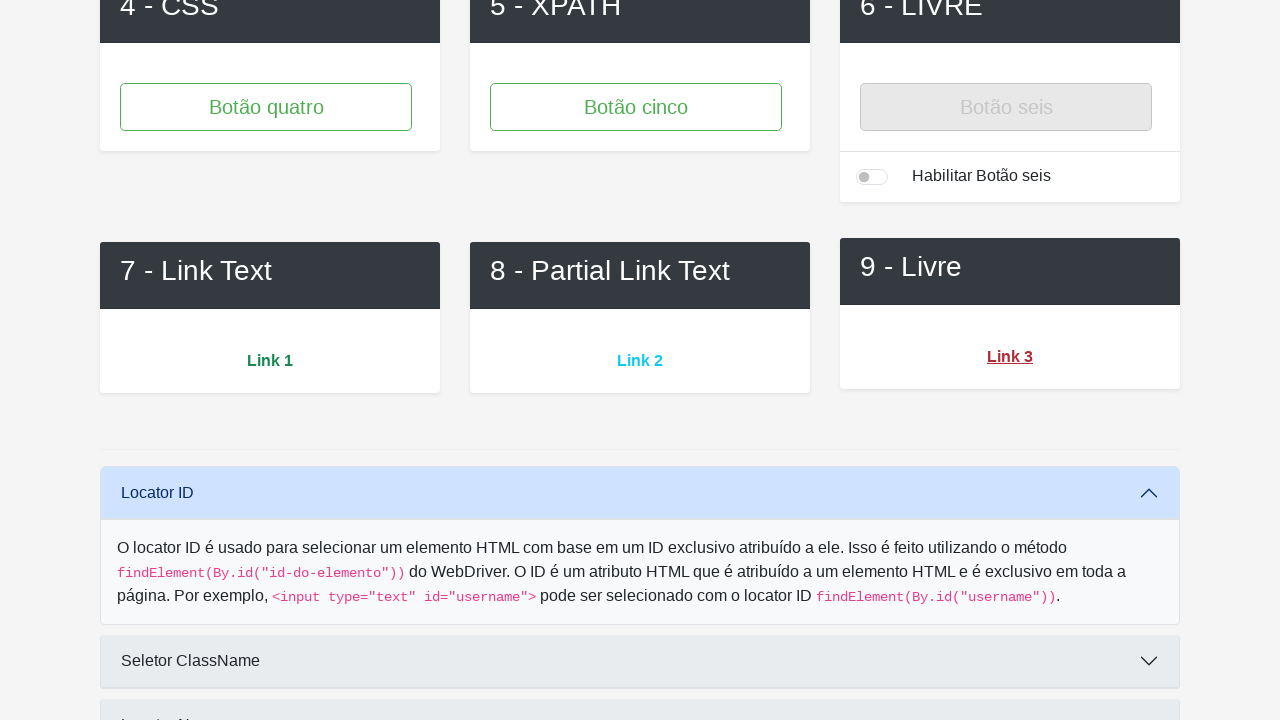